Tests static dropdown selection using different methods - by index, visible text, and value

Starting URL: https://rahulshettyacademy.com/dropdownsPractise/

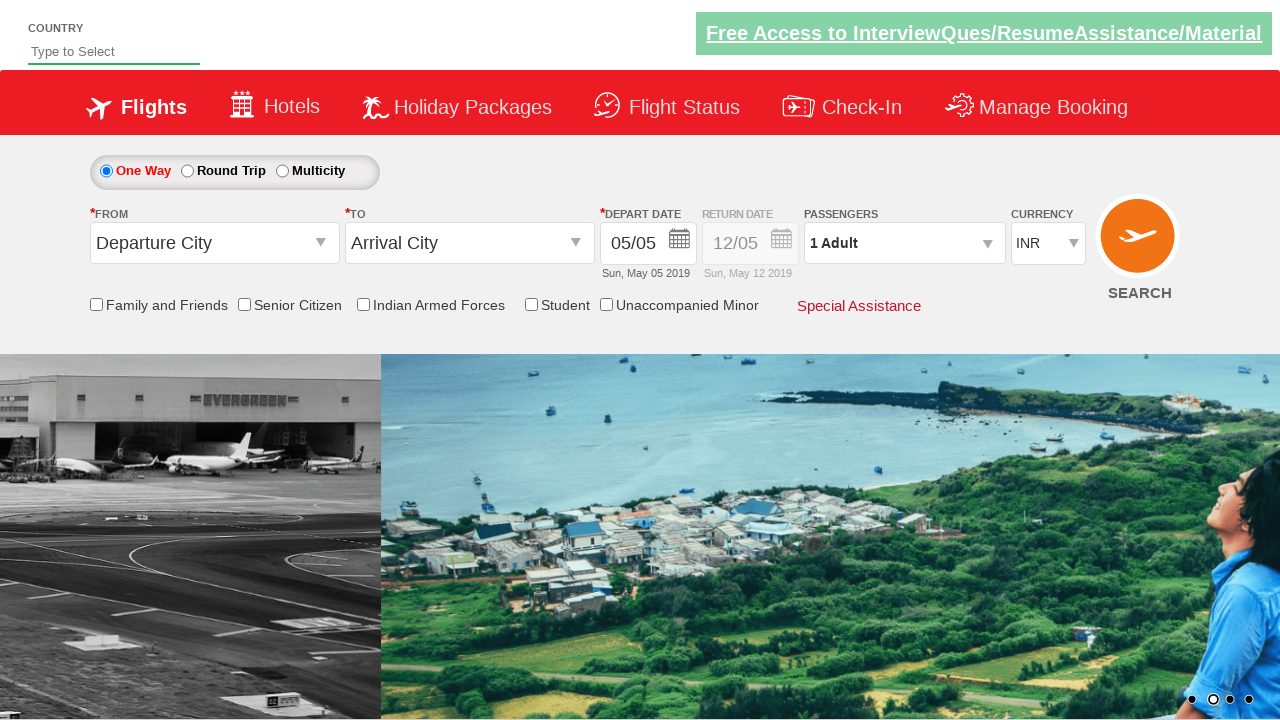

Located currency dropdown element
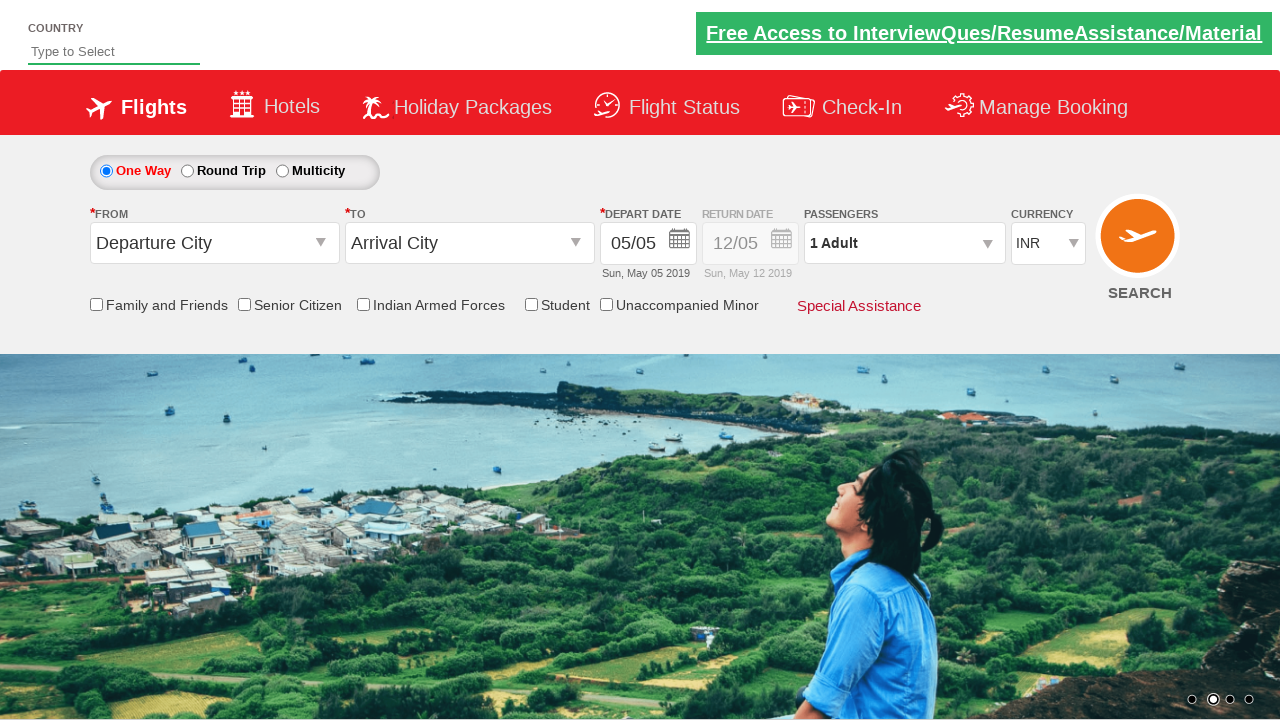

Selected dropdown option by index 3 (4th option) on #ctl00_mainContent_DropDownListCurrency
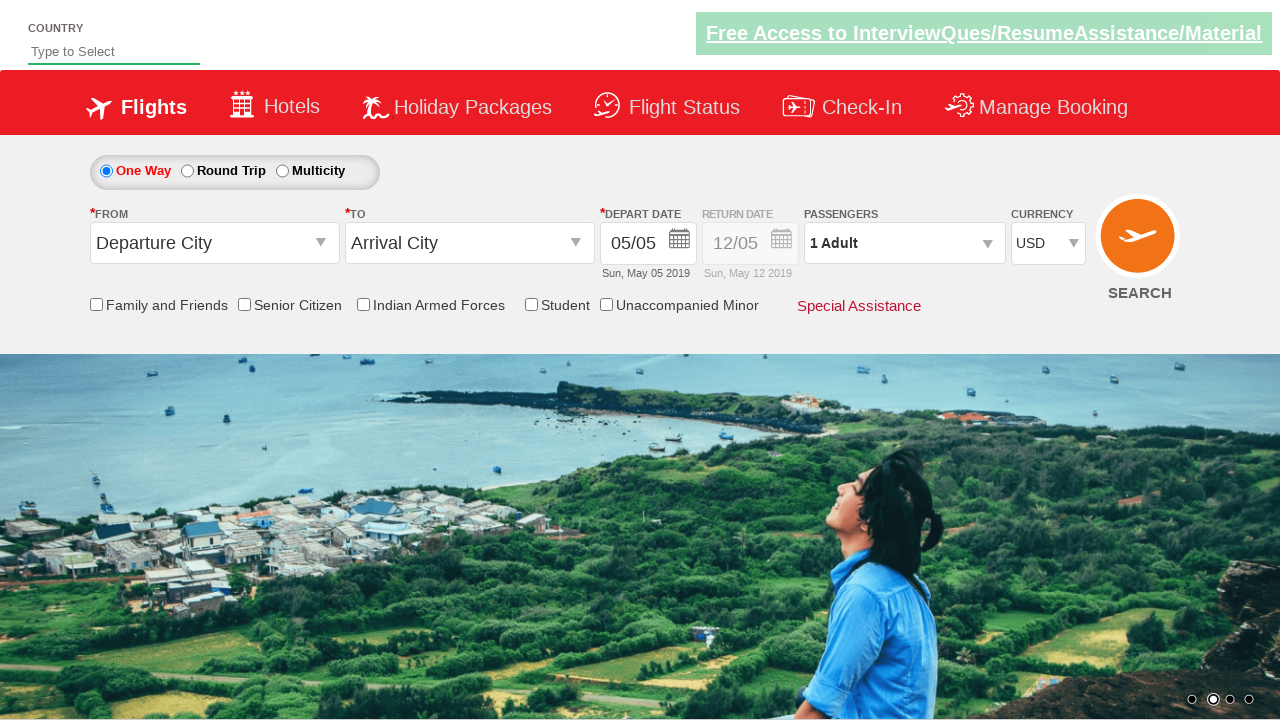

Selected dropdown option by visible text 'AED' on #ctl00_mainContent_DropDownListCurrency
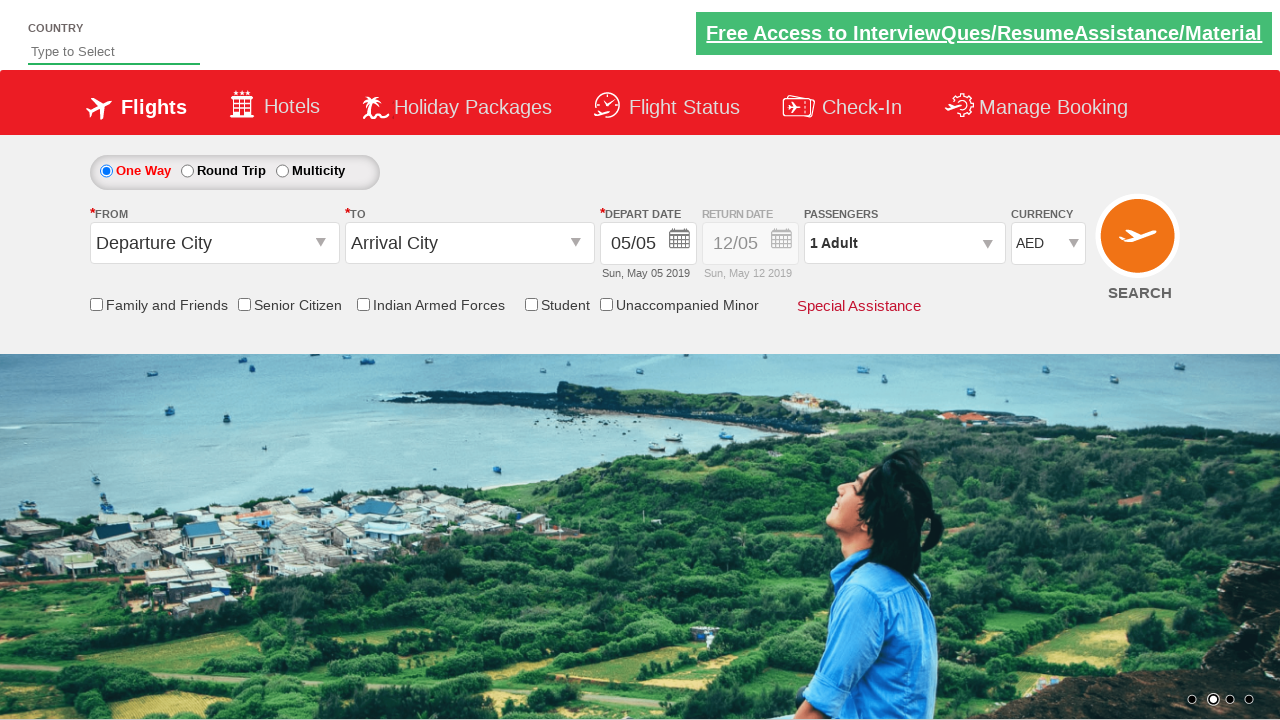

Selected dropdown option by value 'USD' on #ctl00_mainContent_DropDownListCurrency
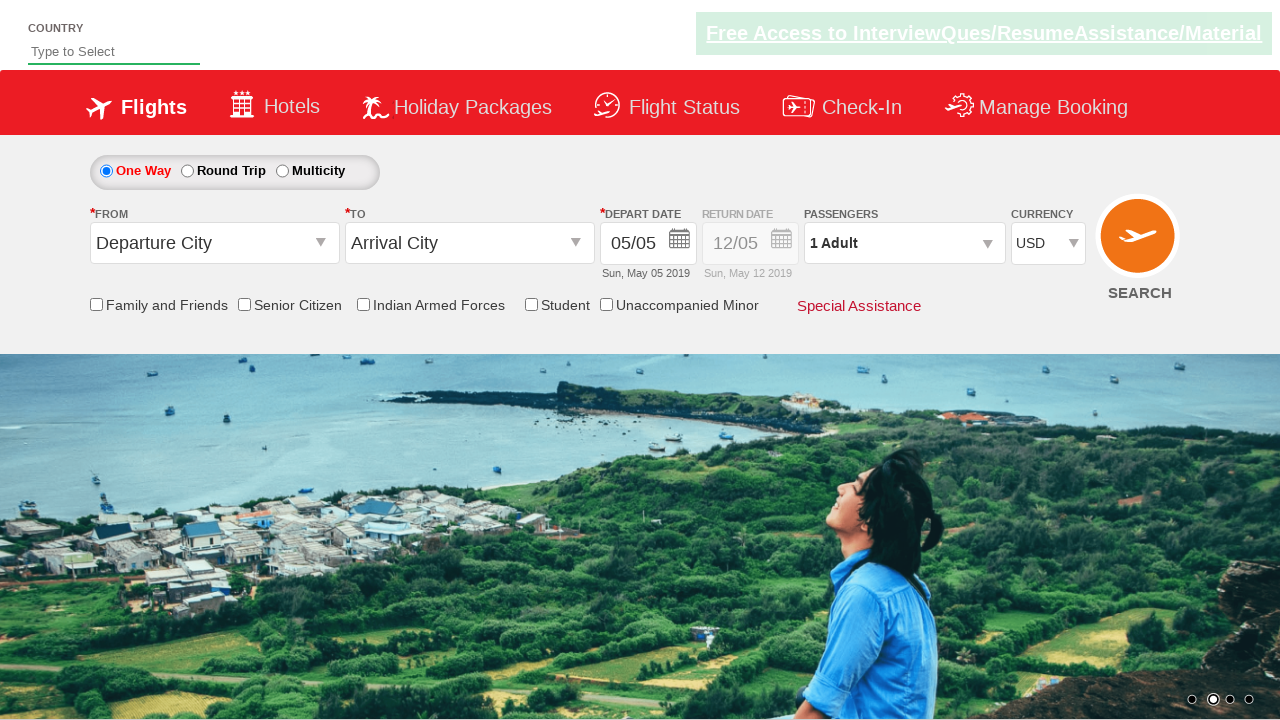

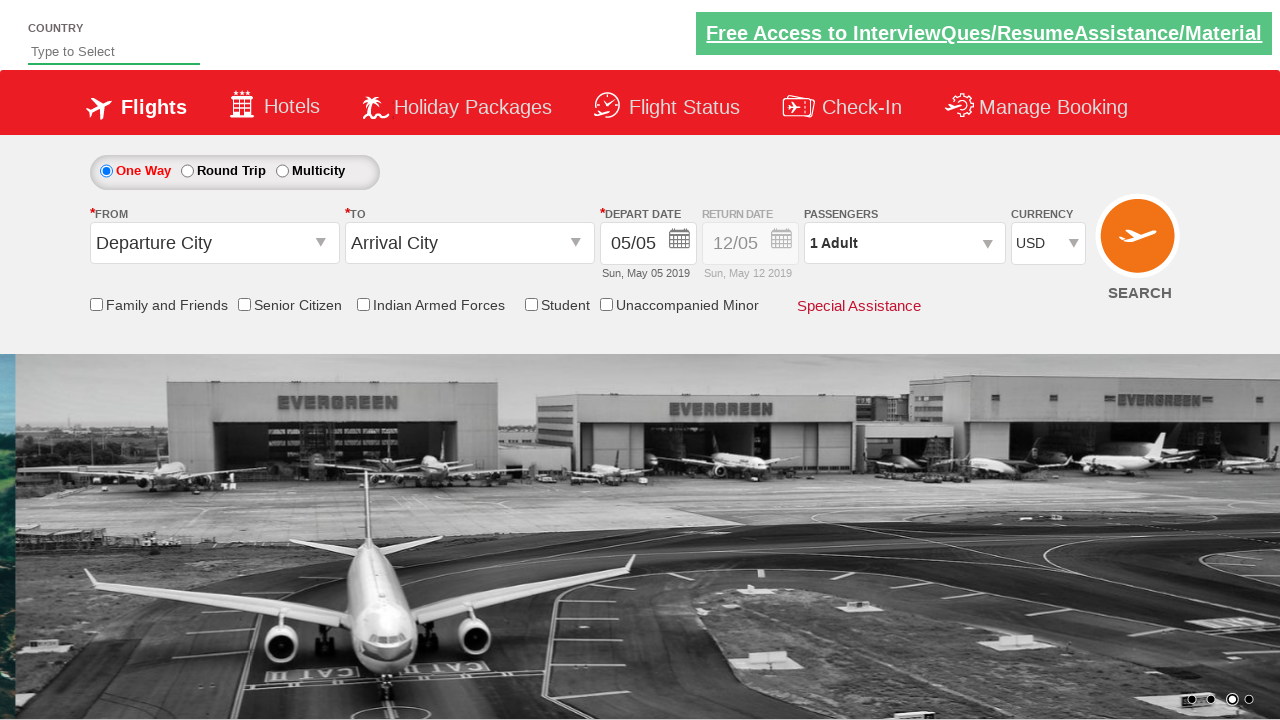